Navigates to JustDial website homepage

Starting URL: https://www.justdial.com/

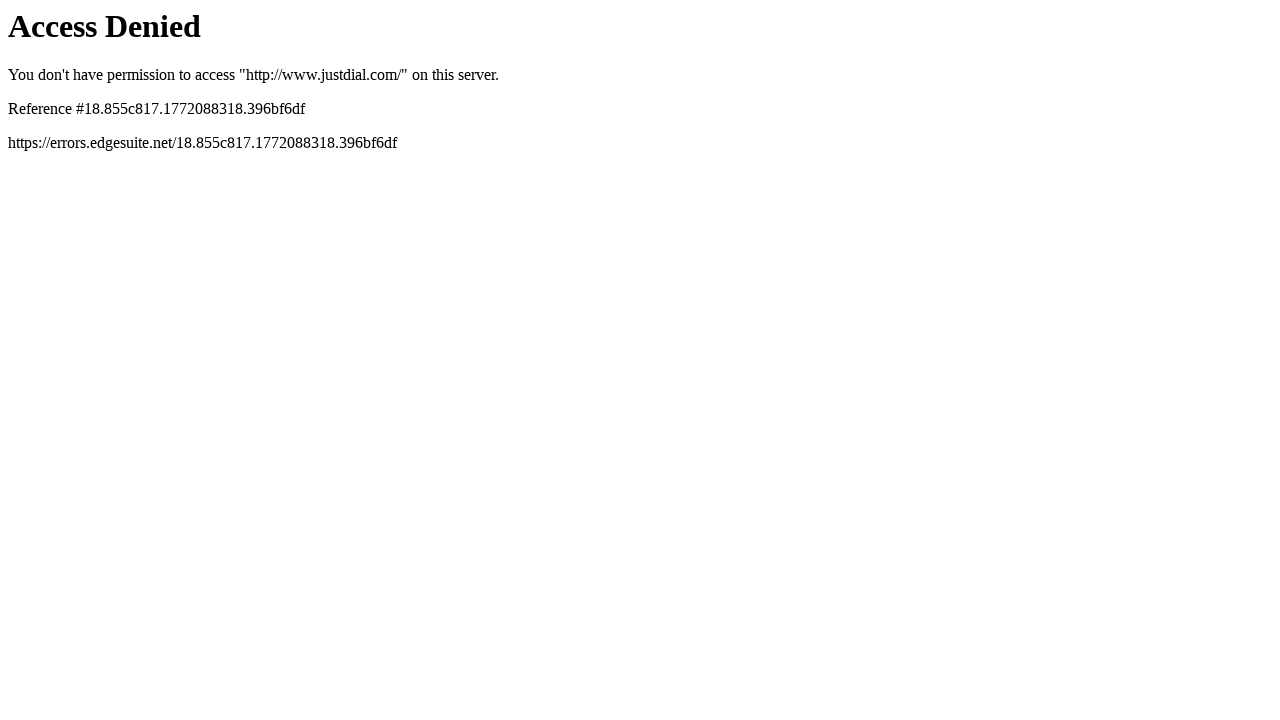

Navigated to JustDial website homepage
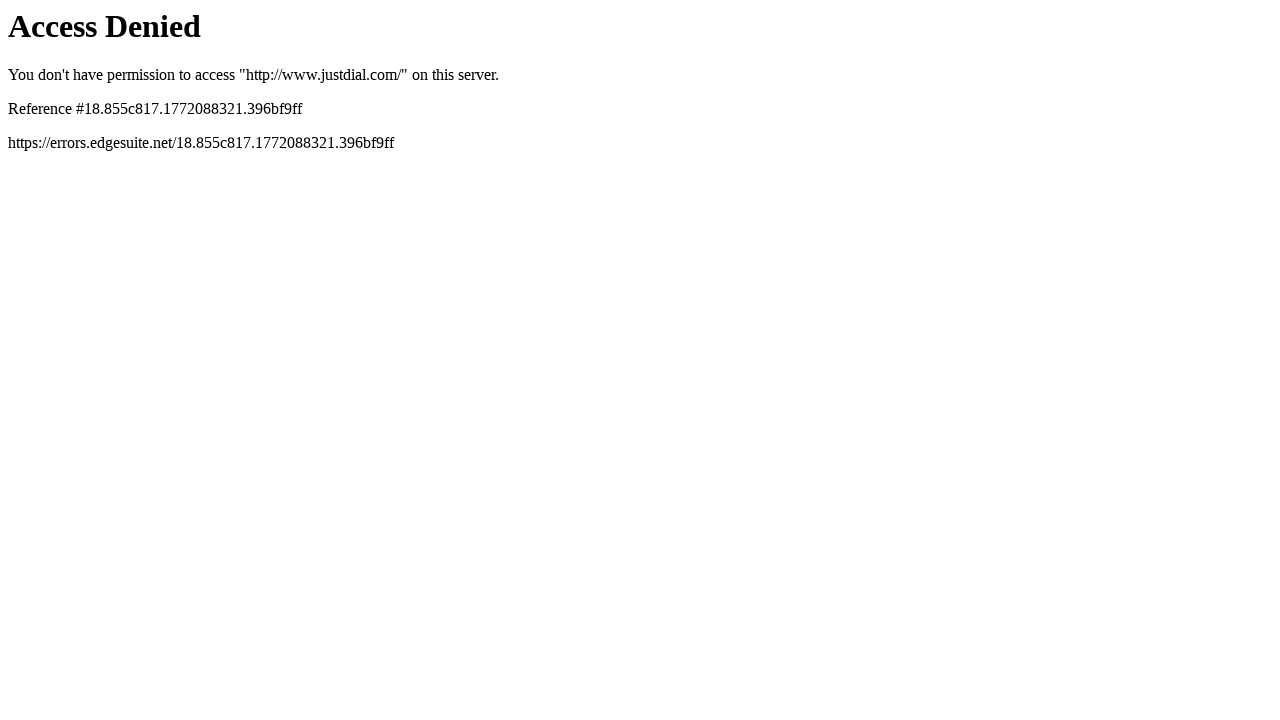

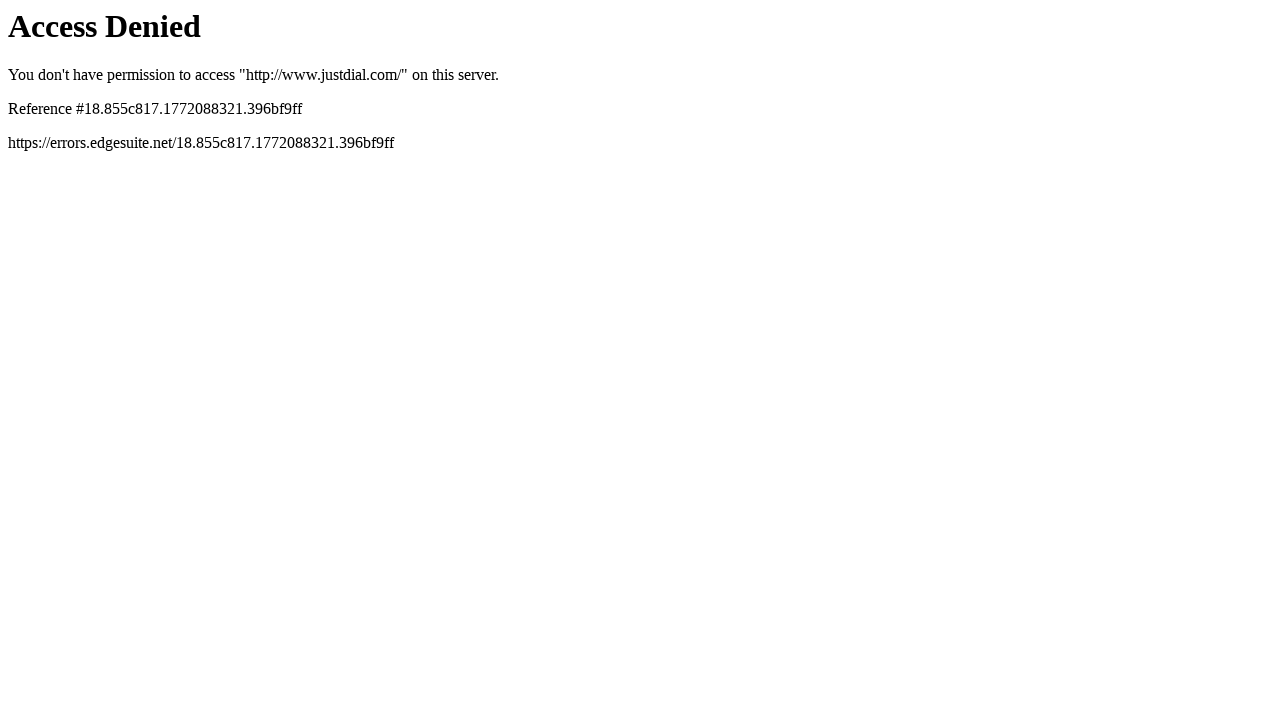